Tests web table functionality by adding a new record with form fields and searching for it

Starting URL: https://demoqa.com/

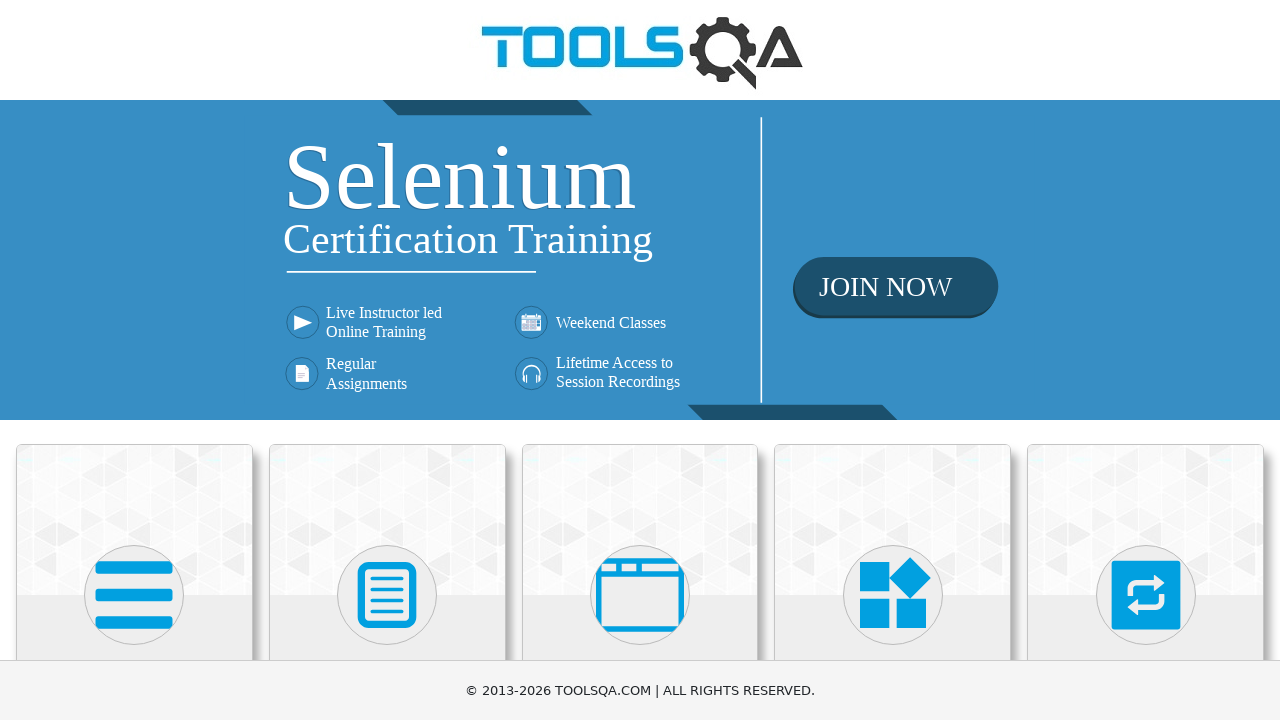

Clicked on Elements section at (134, 360) on xpath=//h5[text()='Elements']
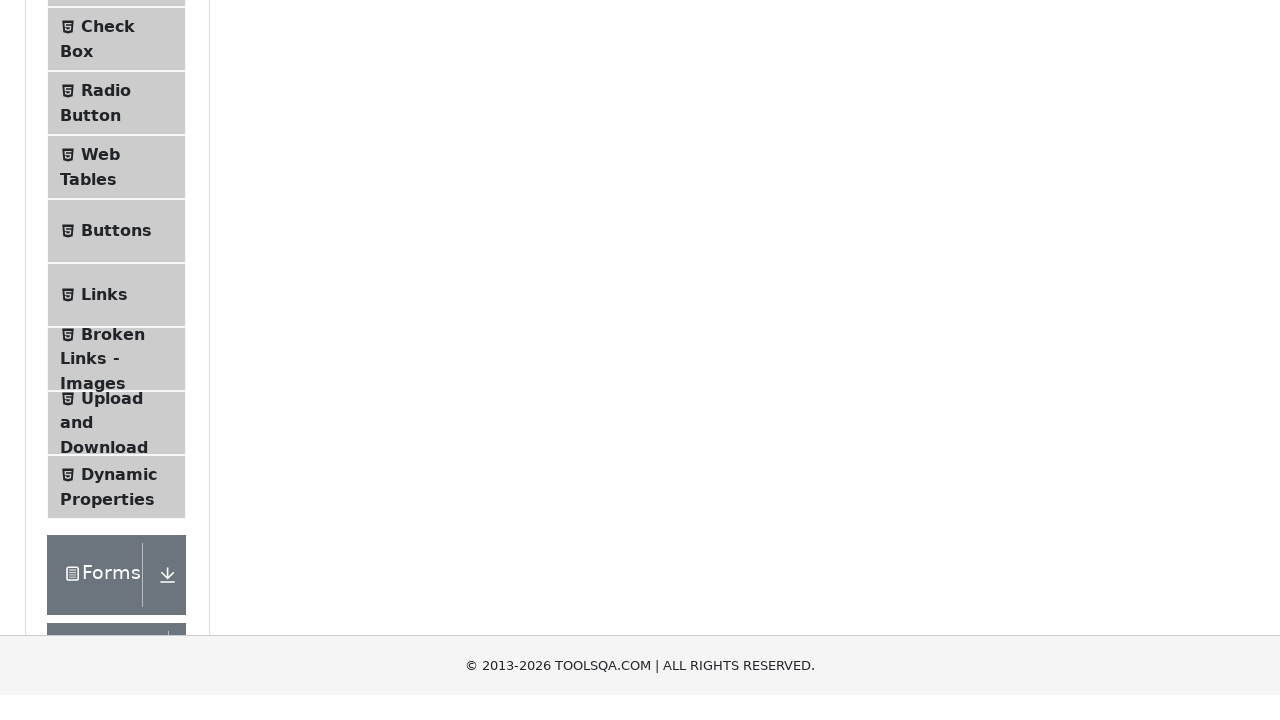

Clicked on Web Tables menu item at (116, 453) on xpath=//li[@id='item-3']
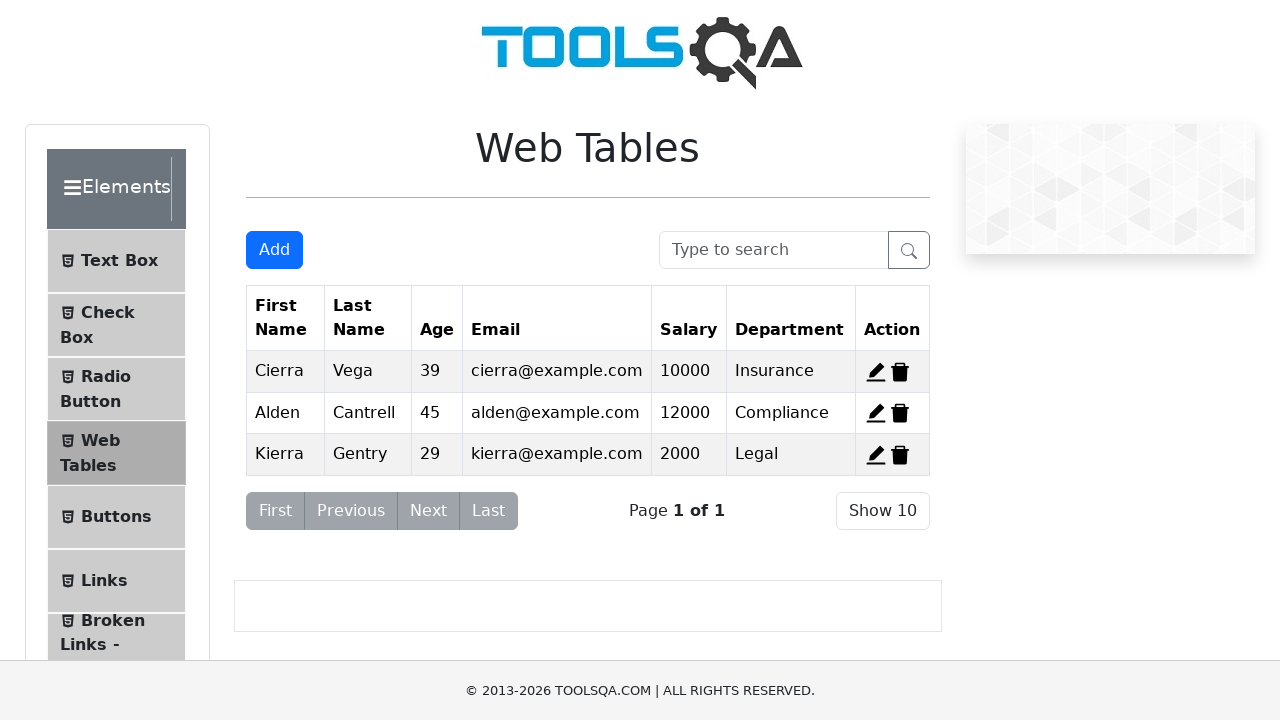

Clicked Add button to create new record at (274, 250) on #addNewRecordButton
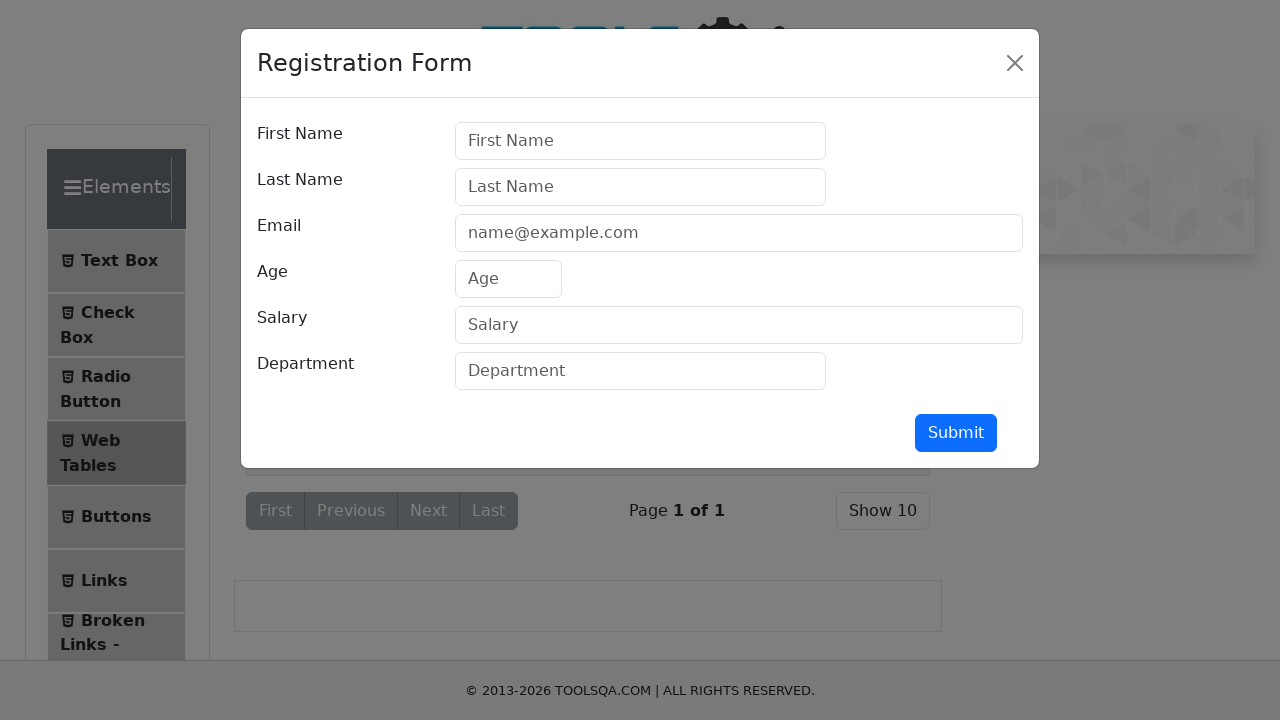

Filled first name field with 'Anna' on #firstName
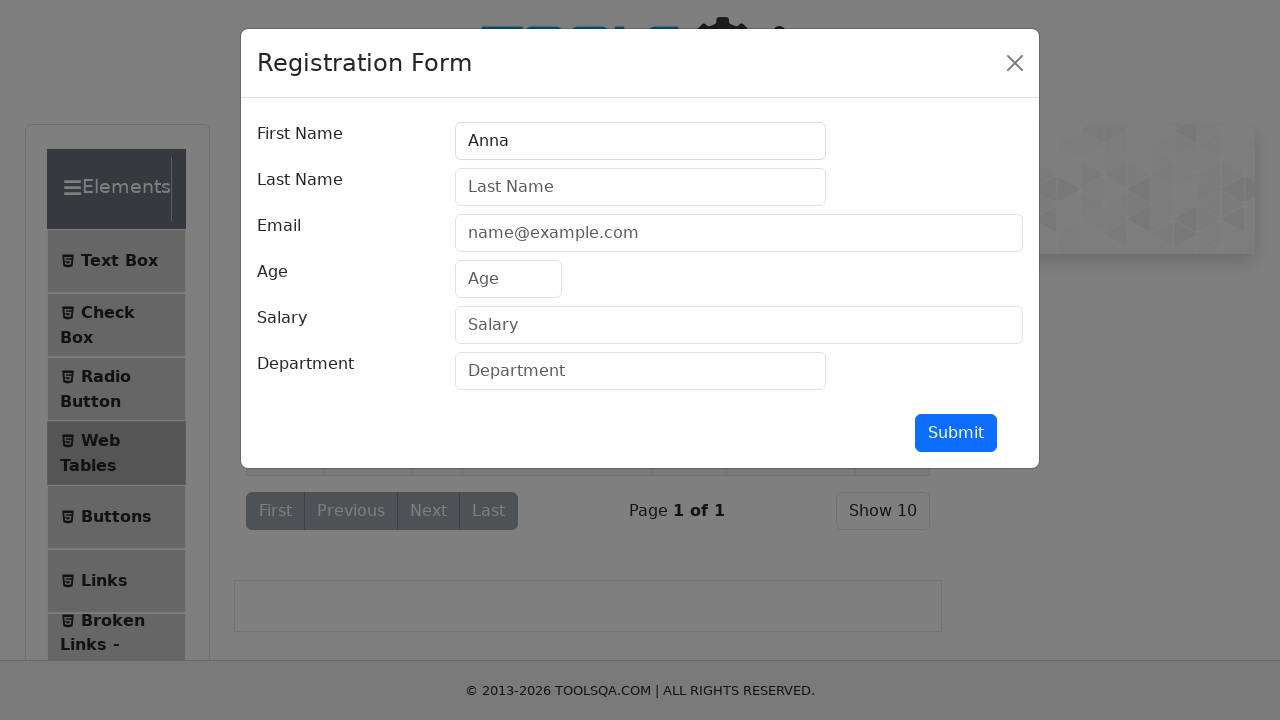

Filled last name field with 'Ivanov' on #lastName
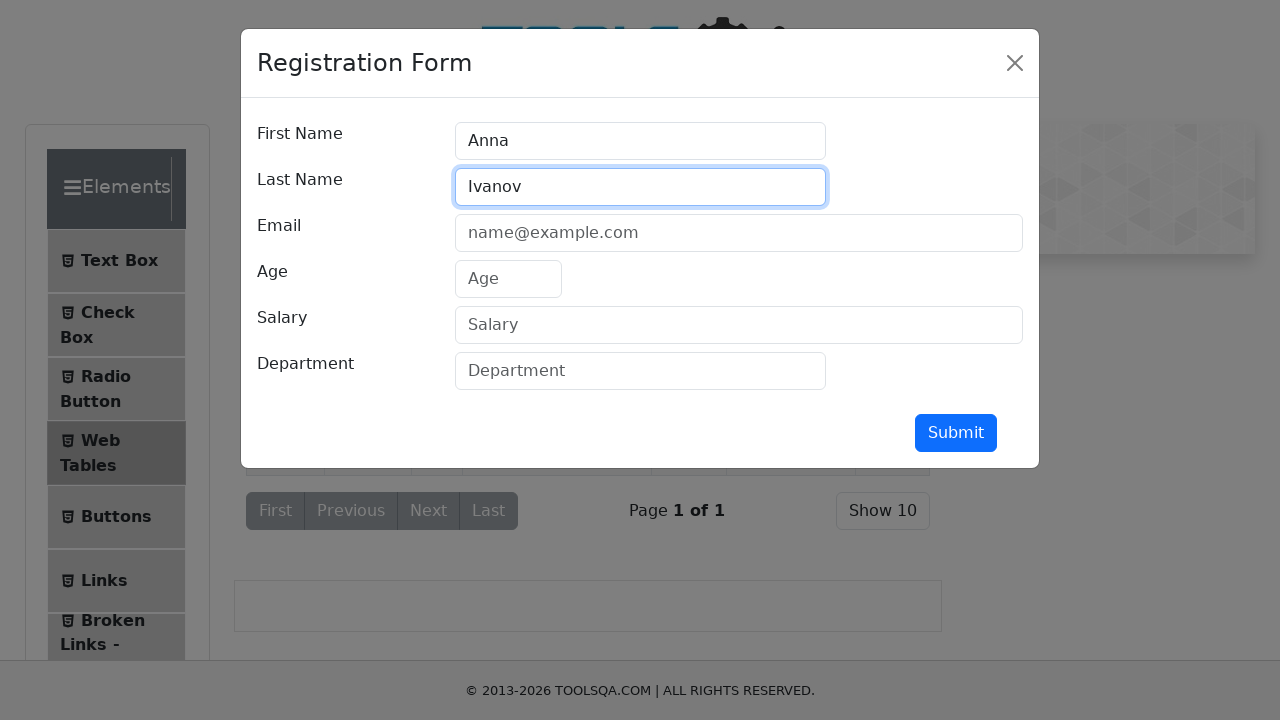

Filled email field with 'test@test.com' on #userEmail
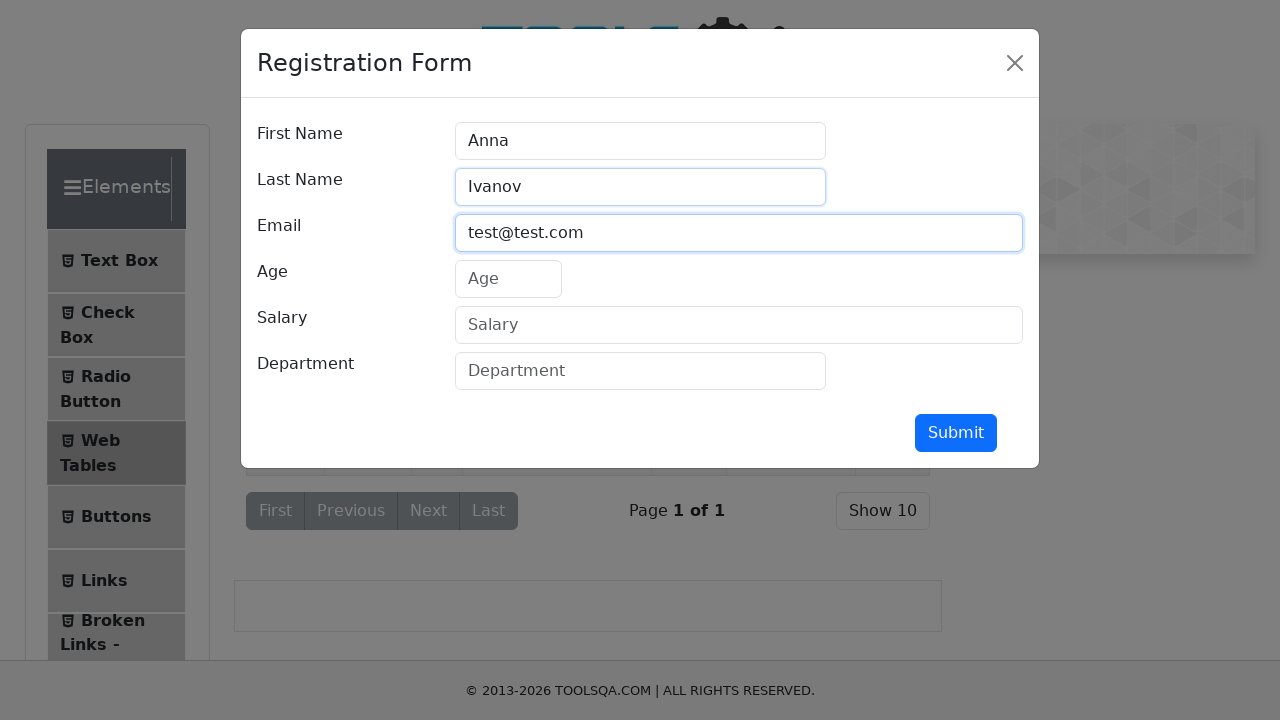

Filled age field with '35' on #age
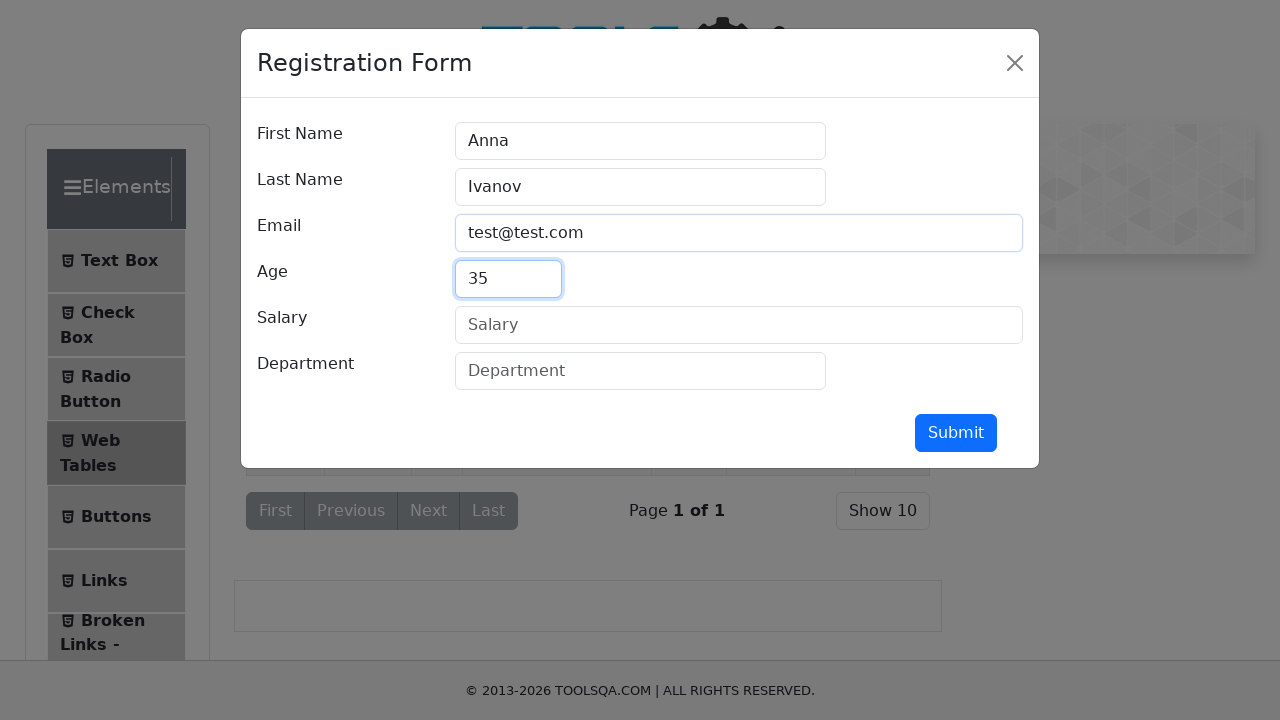

Filled salary field with '100000' on #salary
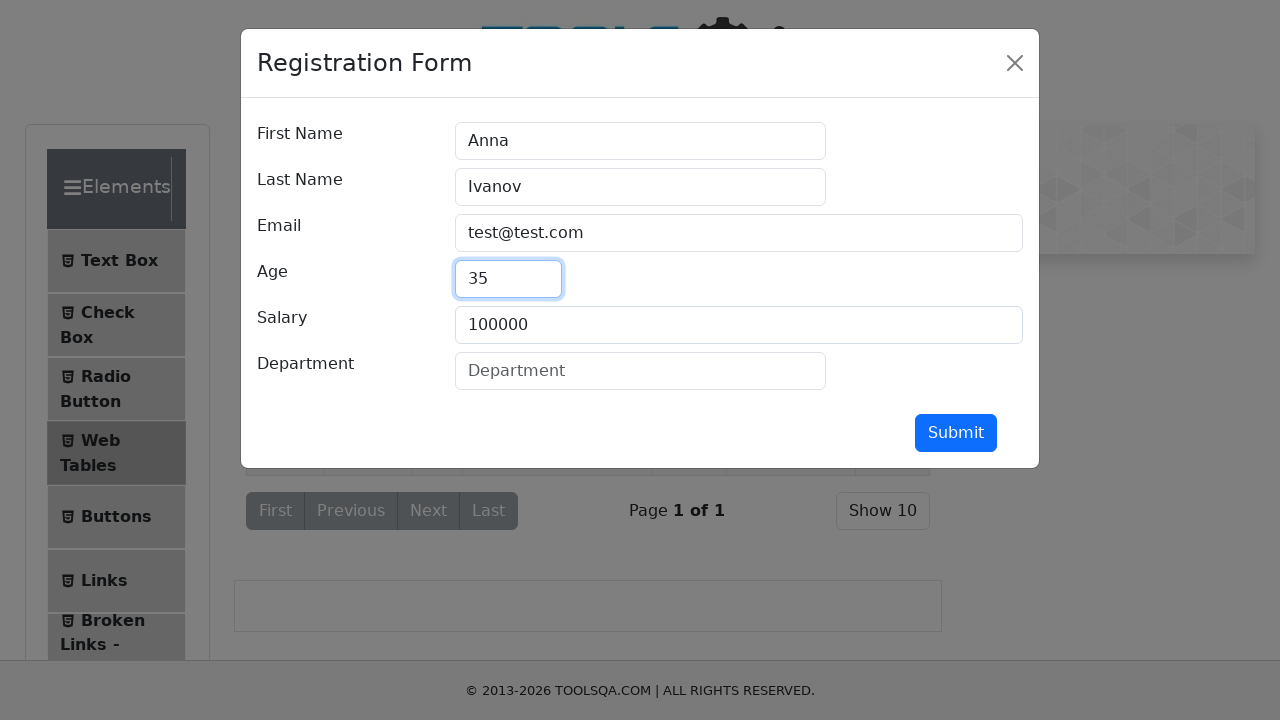

Filled department field with 'QA' on #department
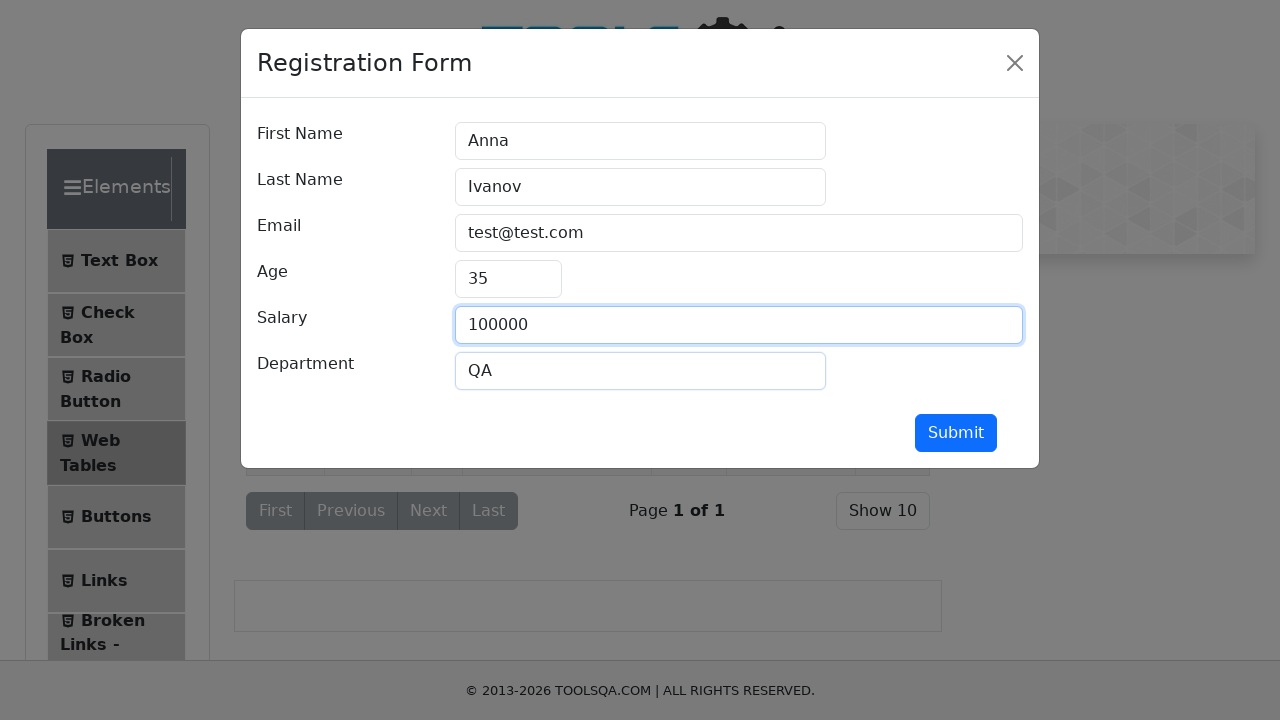

Clicked submit button to add new record at (956, 433) on #submit
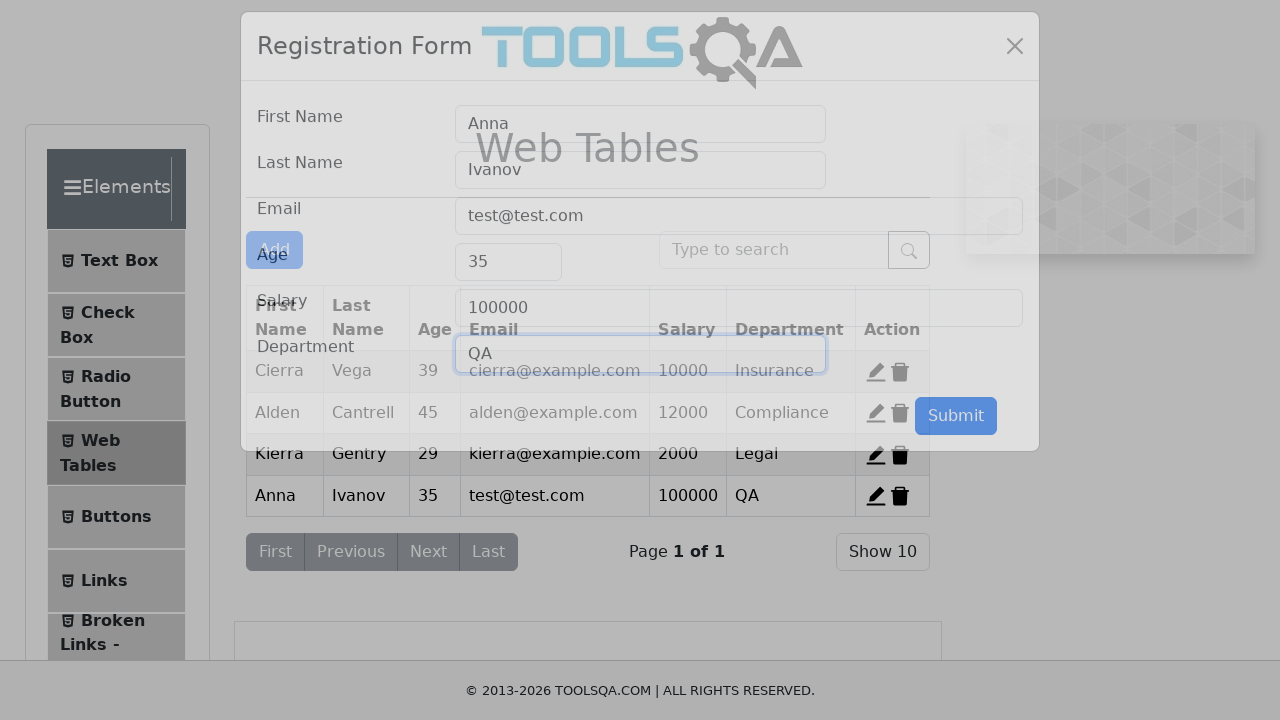

Searched for added record with name 'Anna' on #searchBox
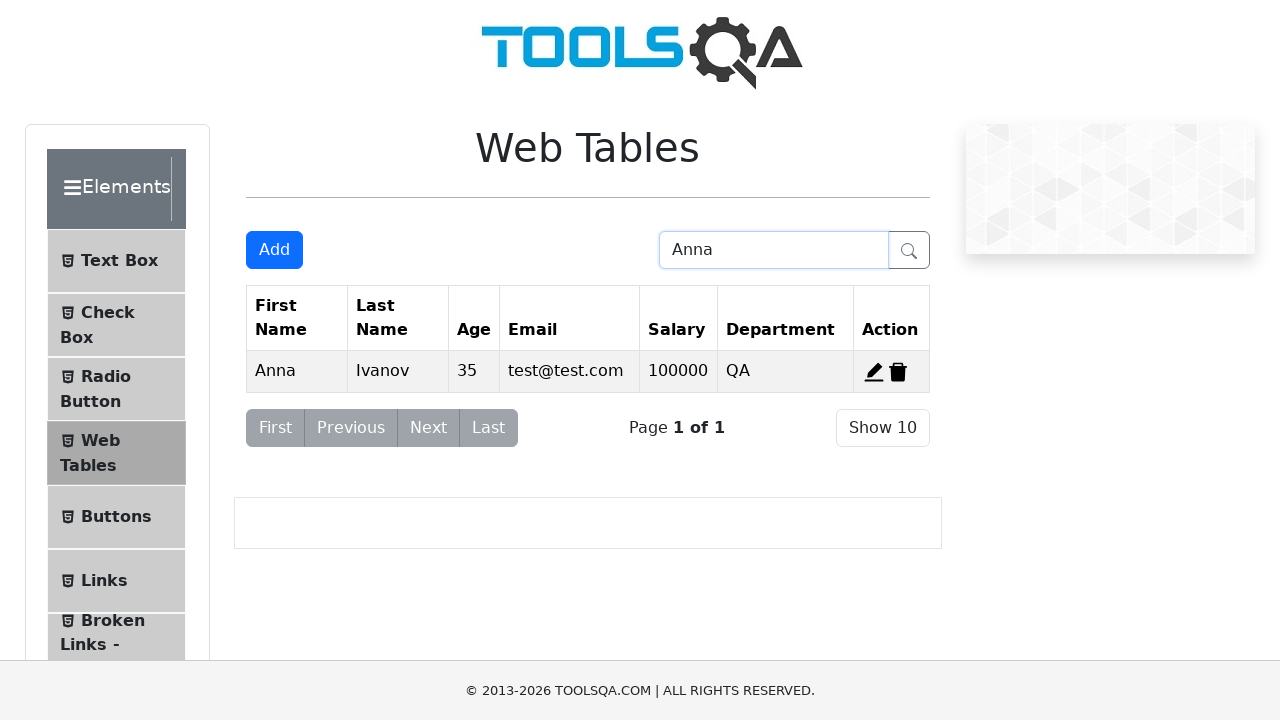

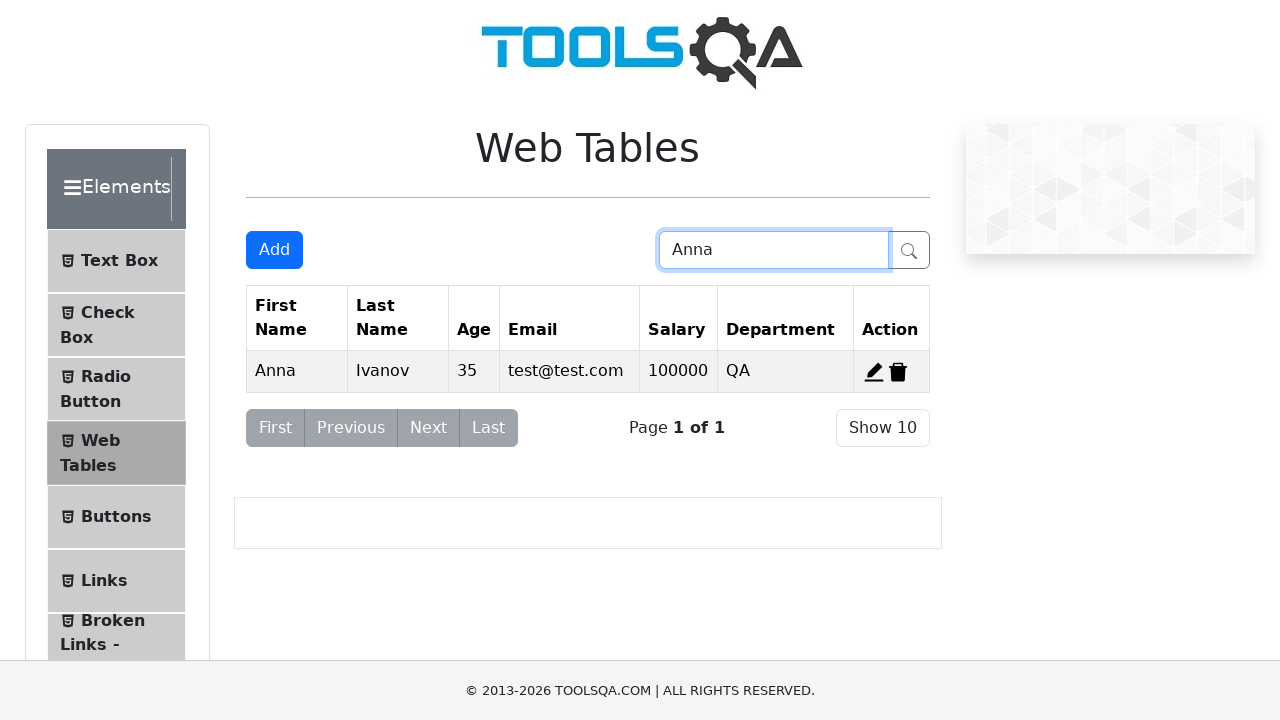